Navigates to the Tutorialspoint Selenium practice page and retrieves the page title

Starting URL: https://www.tutorialspoint.com/selenium/practice/selenium_automation_practice.php

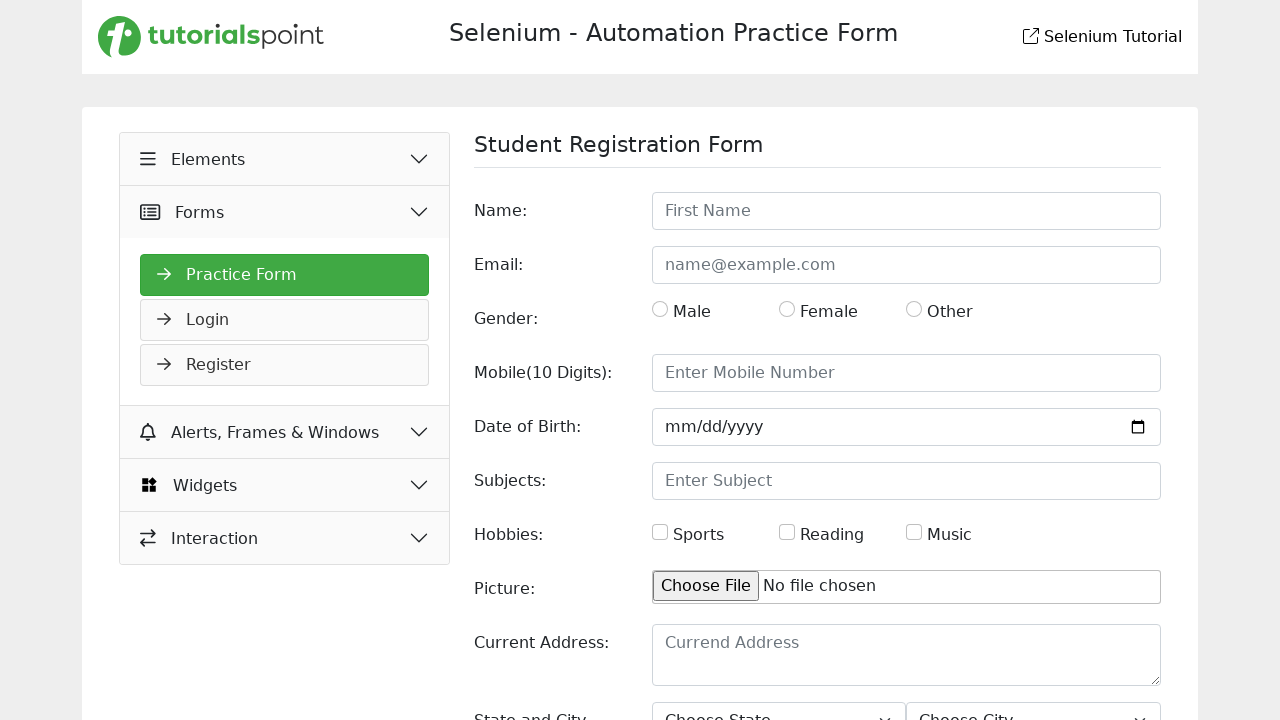

Navigated to Tutorialspoint Selenium practice page
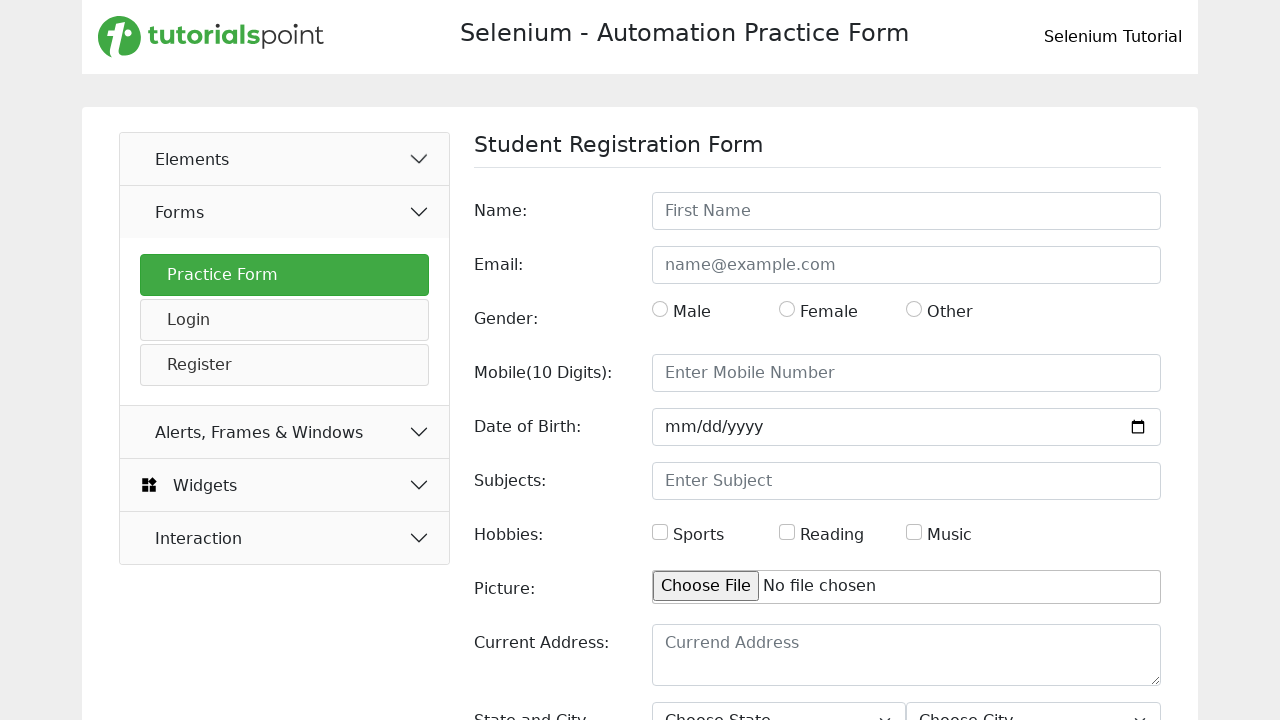

Retrieved page title: Selenium Practice - Student Registration Form
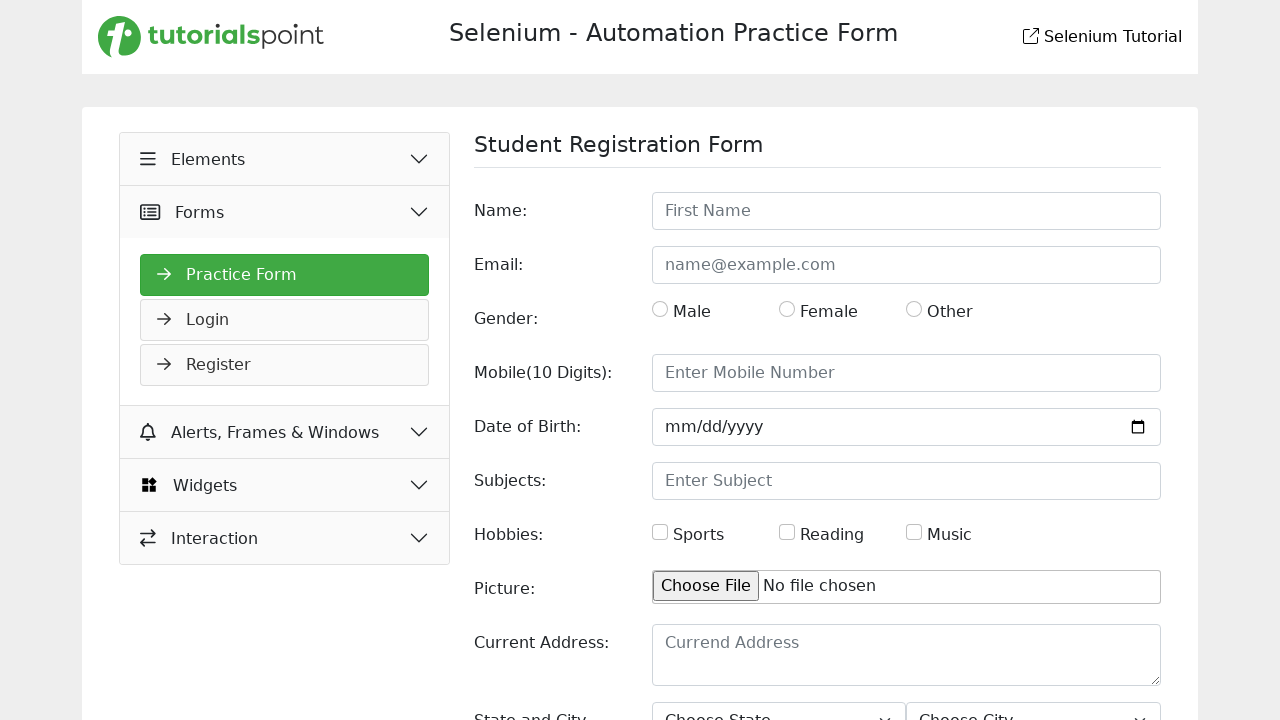

Printed page title to console
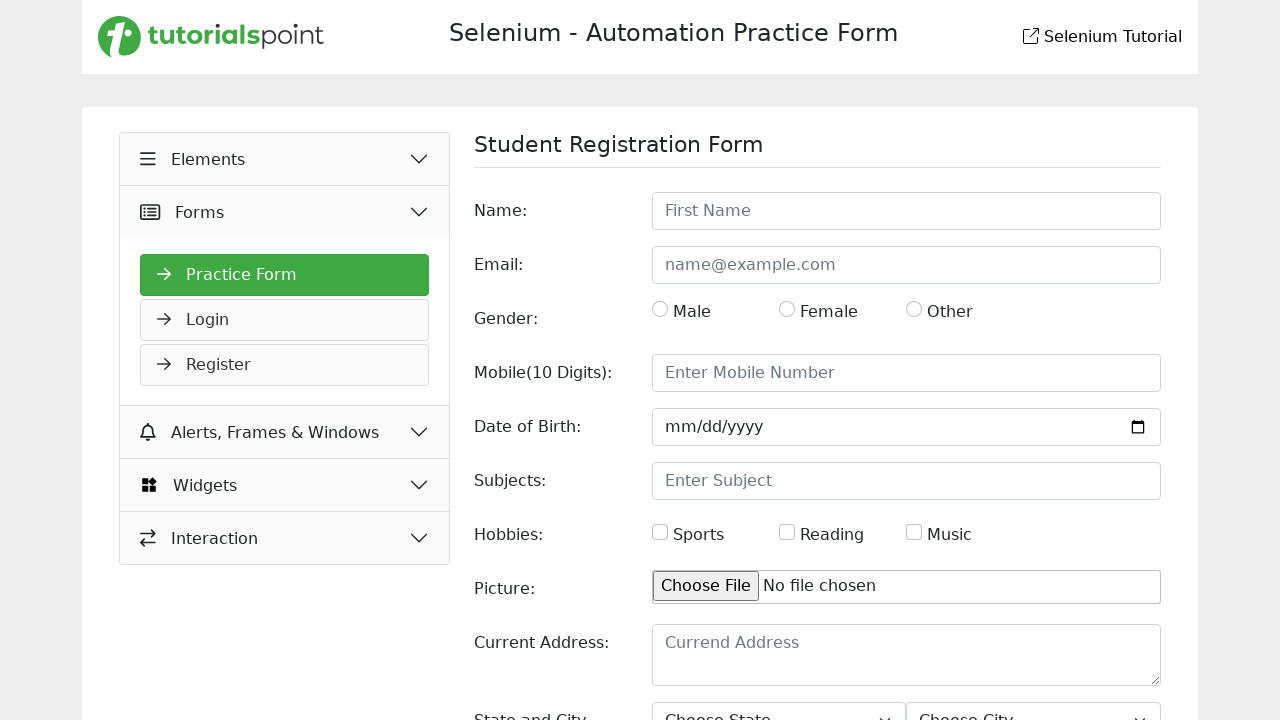

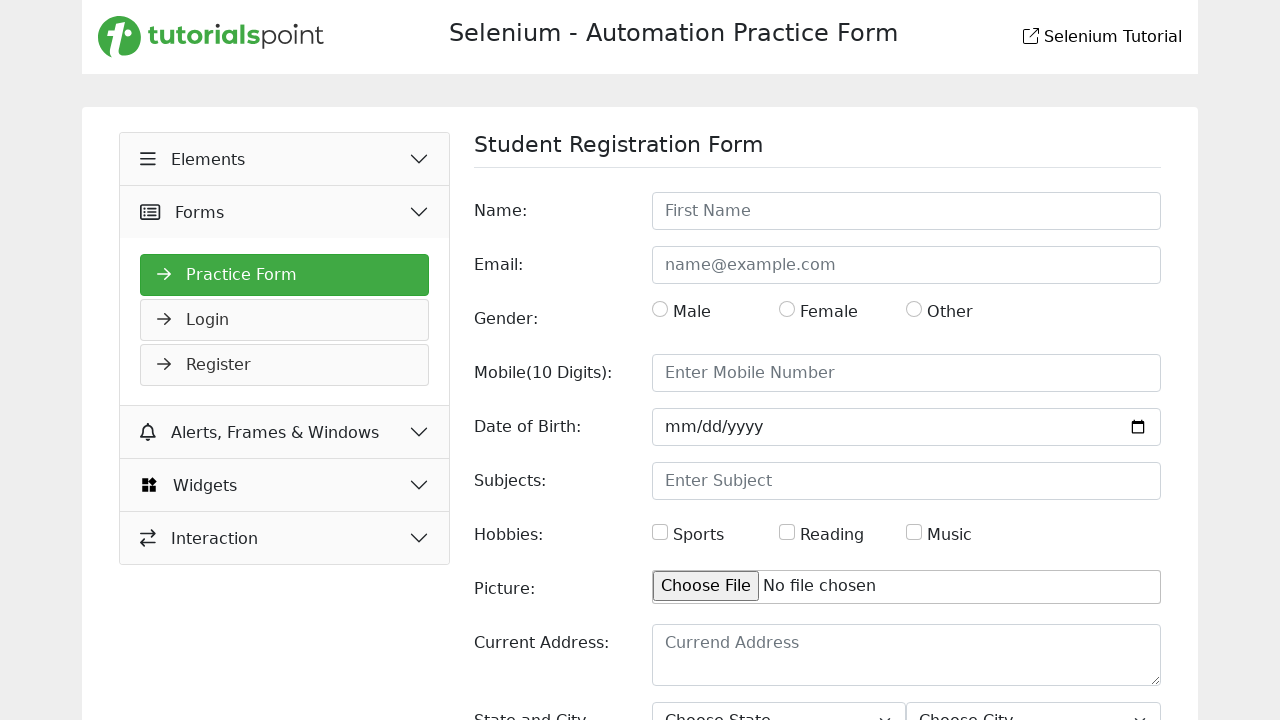